Tests keyboard actions on a form by filling fields and using keyboard shortcuts to copy current address to permanent address field

Starting URL: https://demoqa.com/text-box

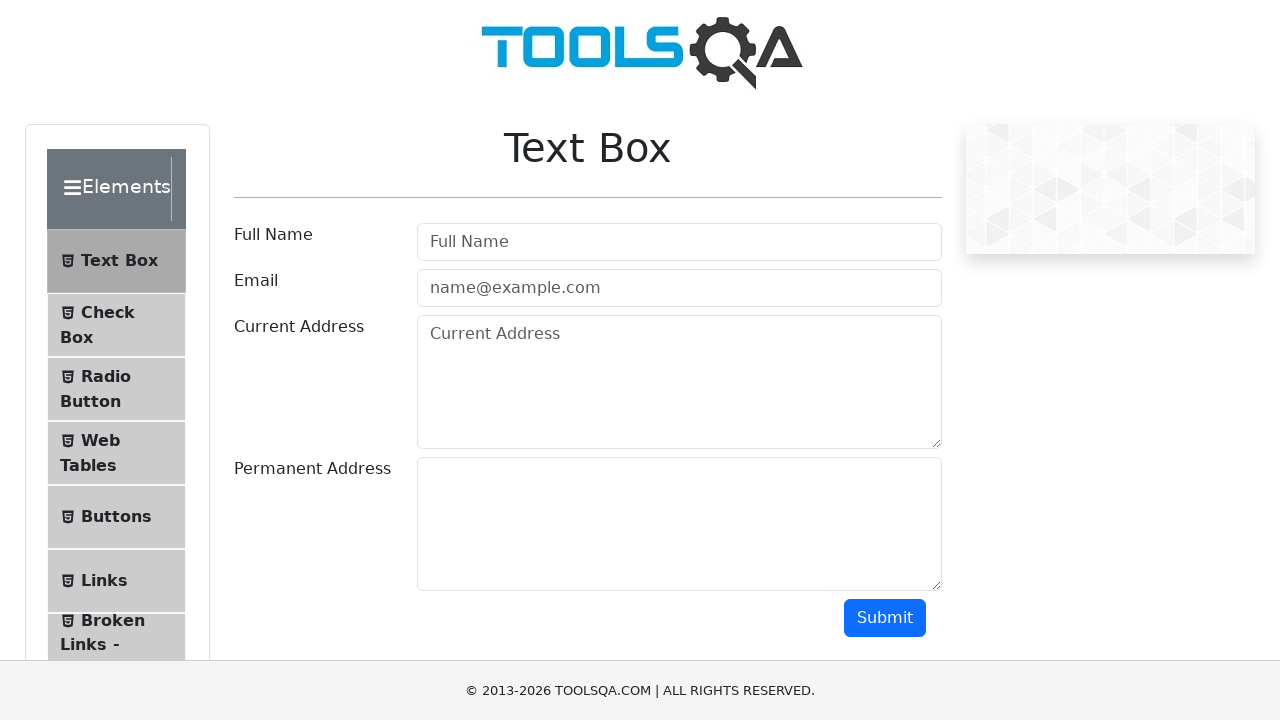

Filled full name field with 'Priya' on #userName
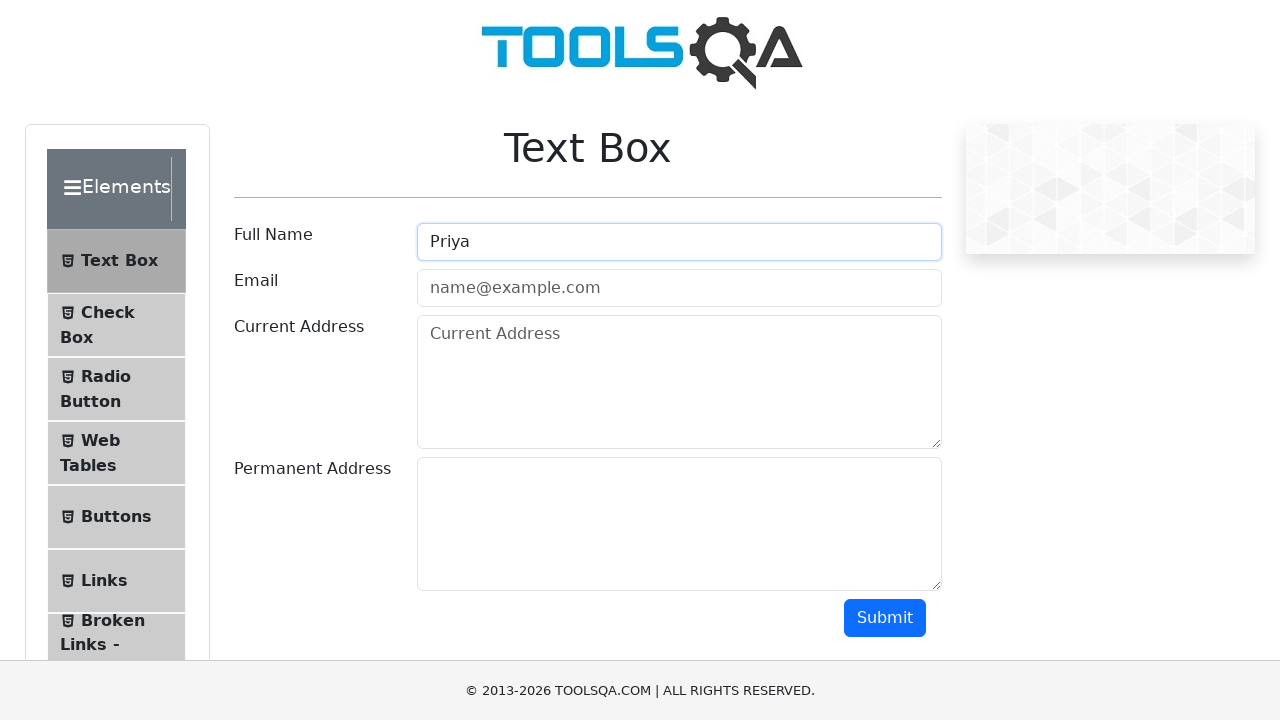

Filled email field with 'priya@gmail.com' on #userEmail
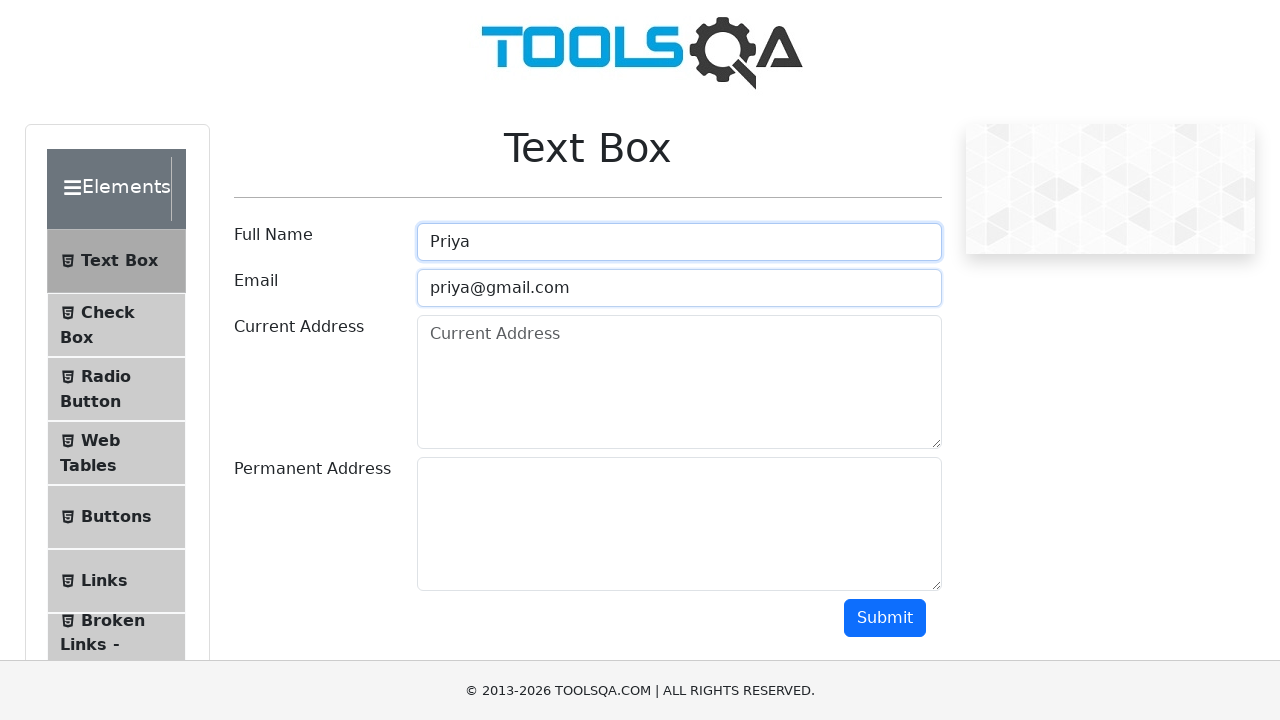

Filled current address field with '22 R.p Nagar. coimbatore-641039' on #currentAddress
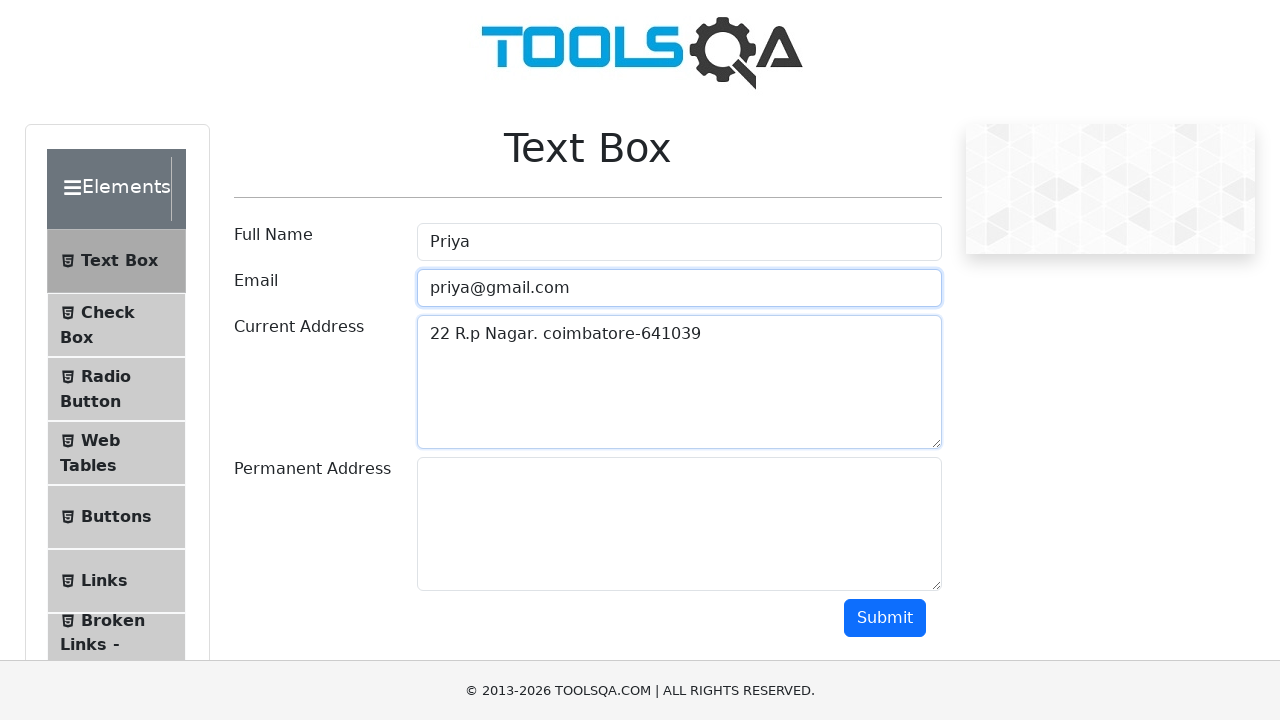

Focused on current address field on #currentAddress
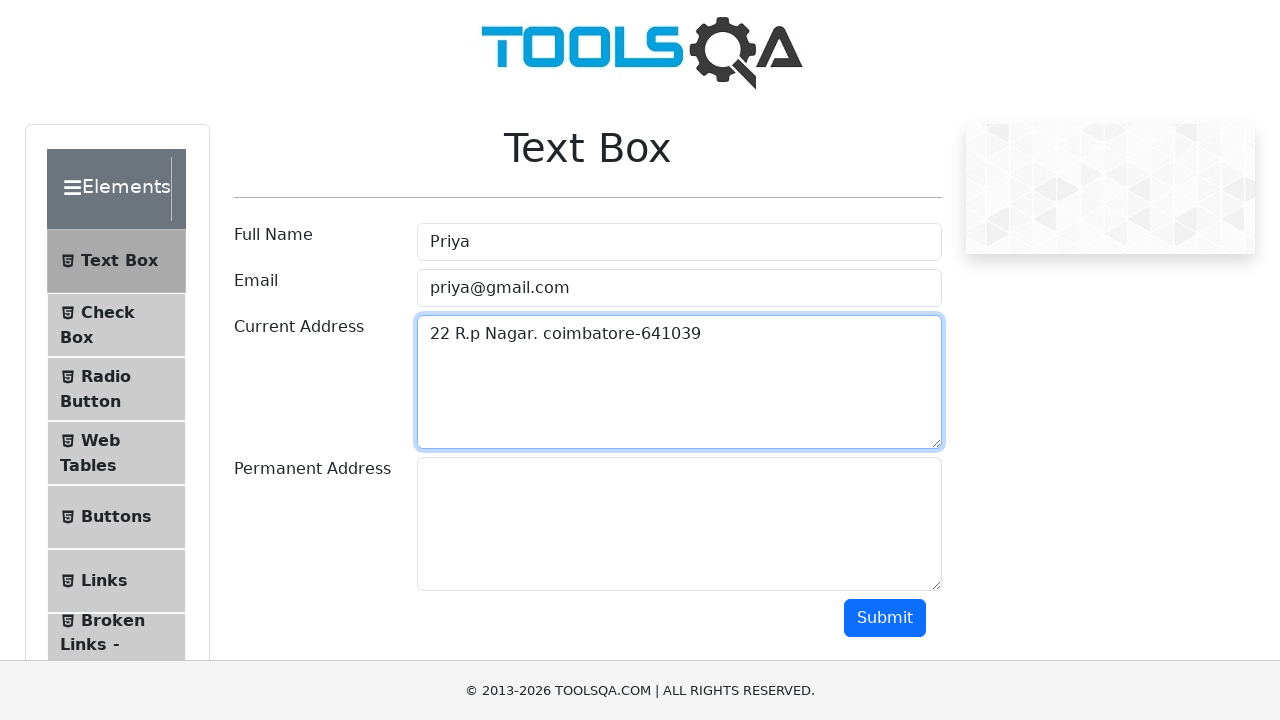

Selected all text in current address field using Ctrl+A
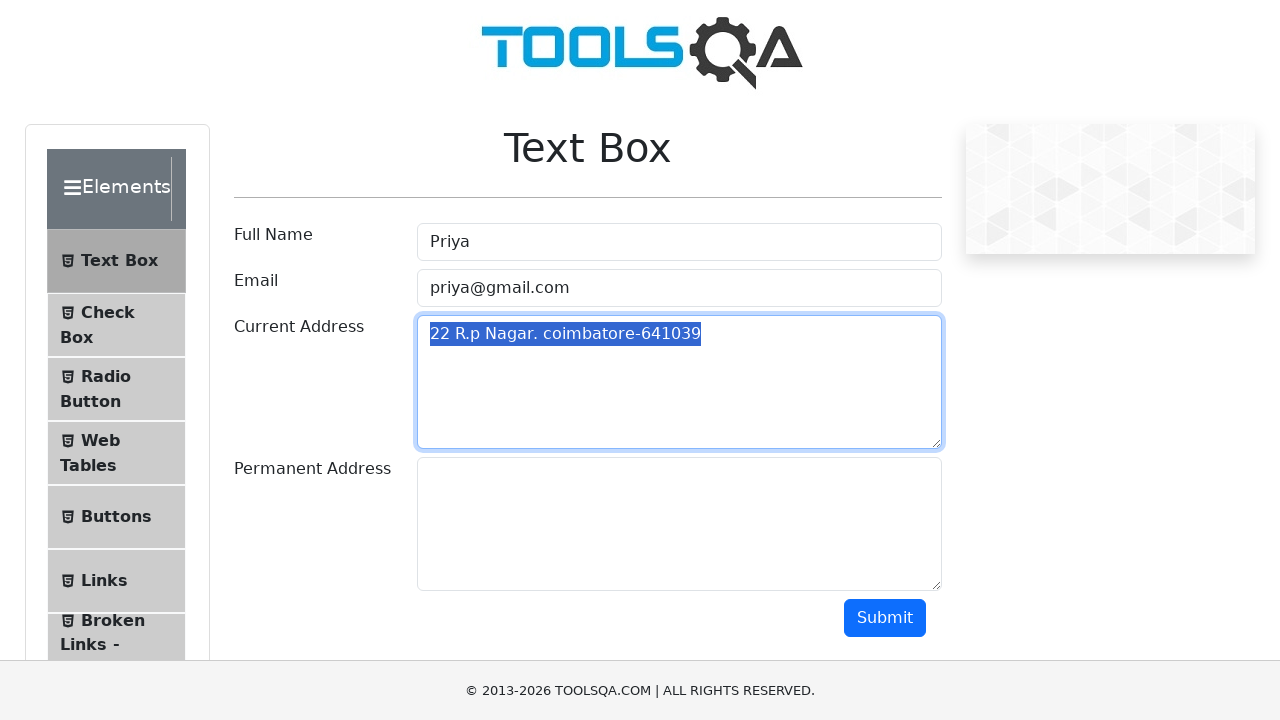

Copied current address text using Ctrl+C
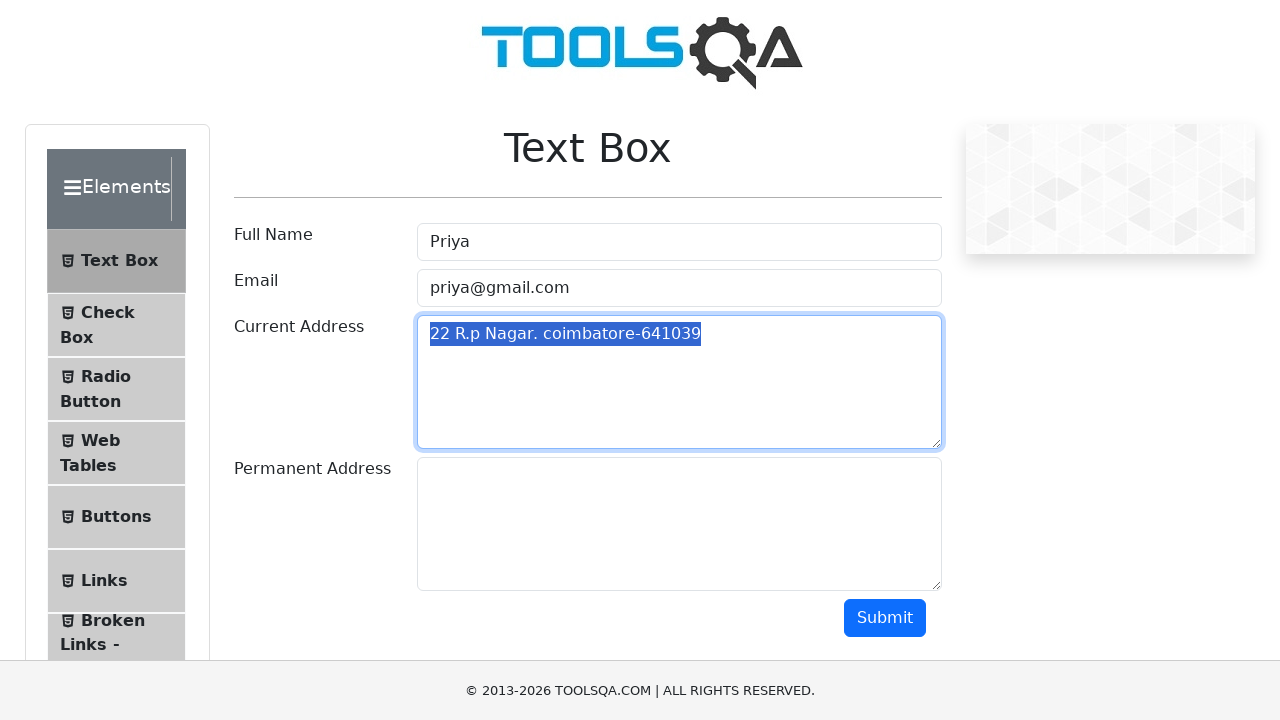

Tabbed to permanent address field
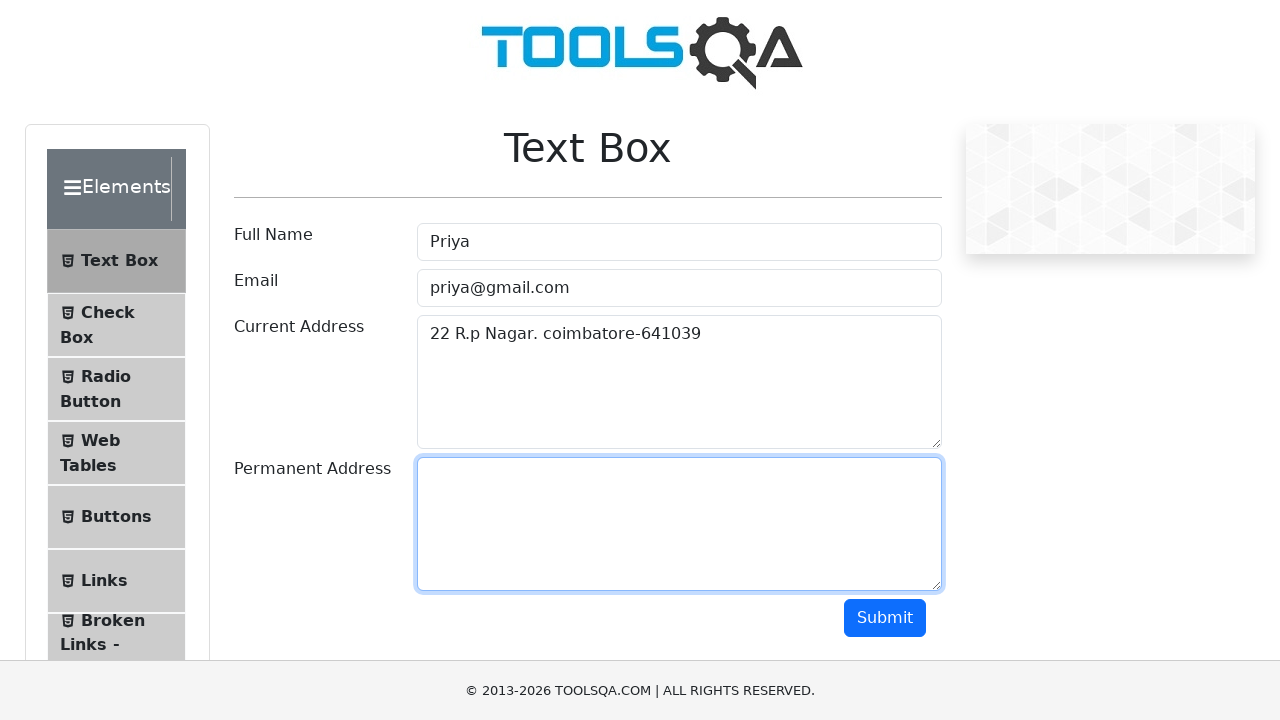

Pasted copied address text using Ctrl+V into permanent address field
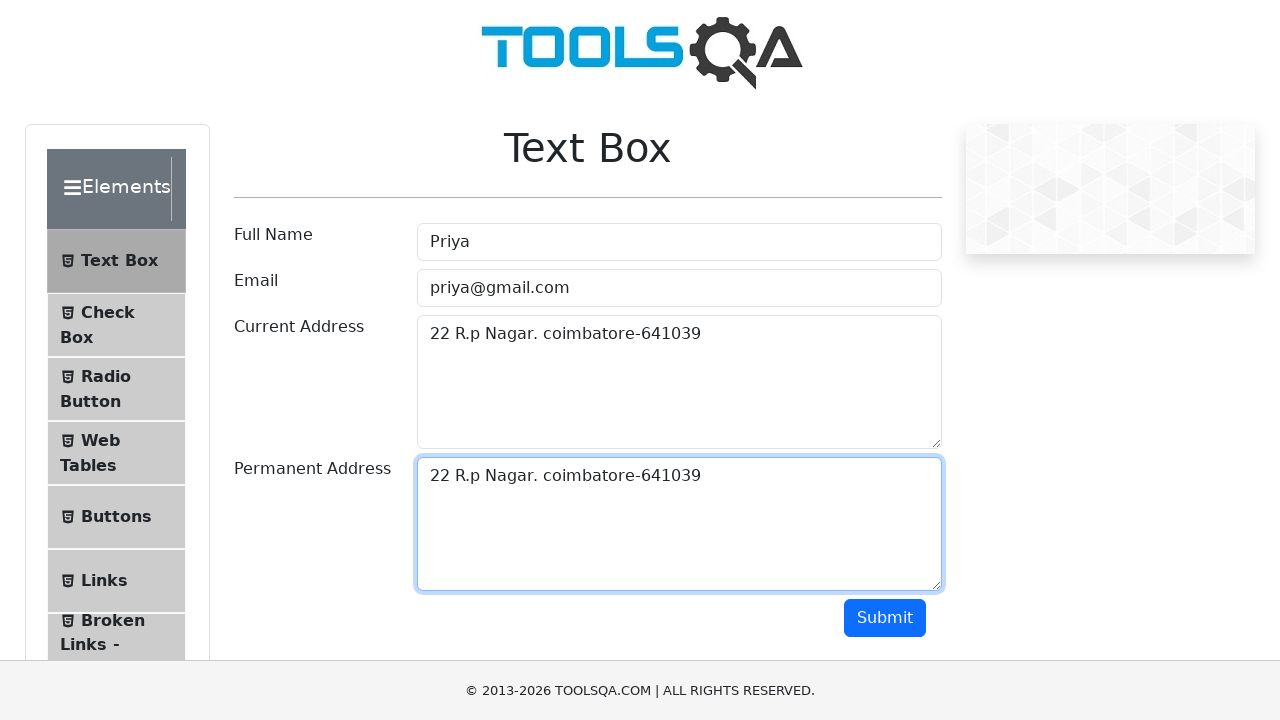

Retrieved current address field value for verification
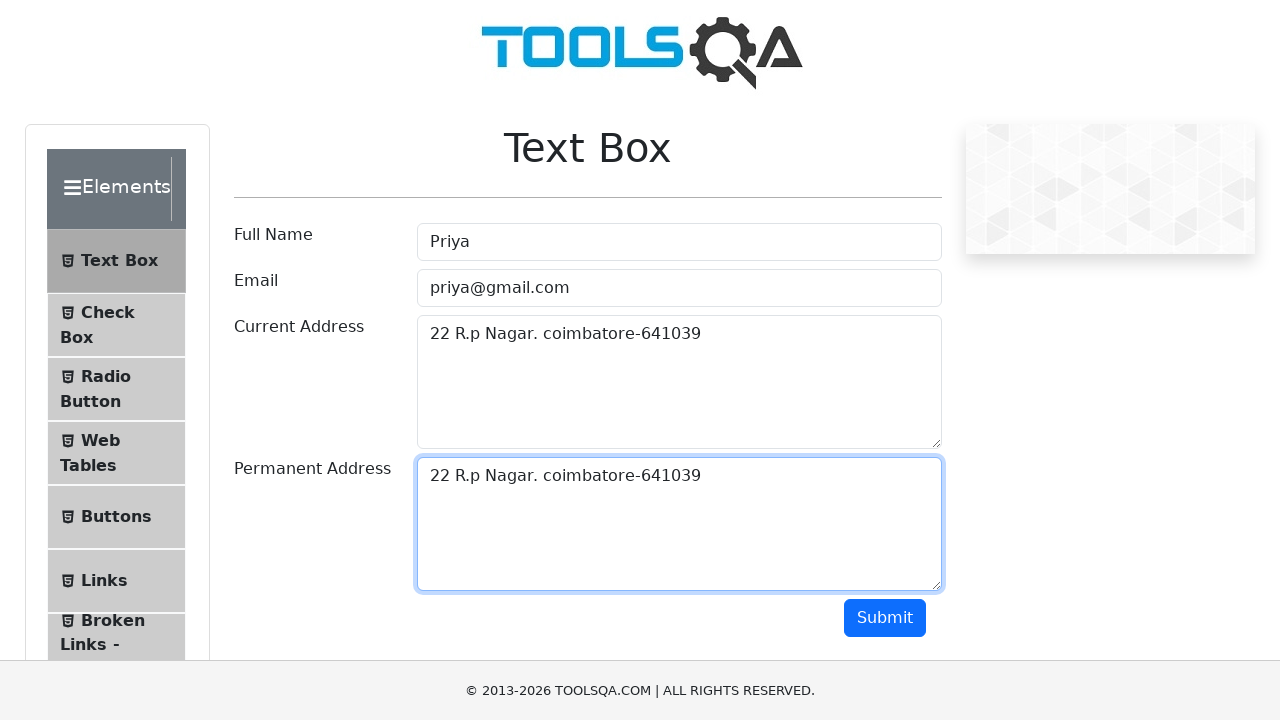

Retrieved permanent address field value for verification
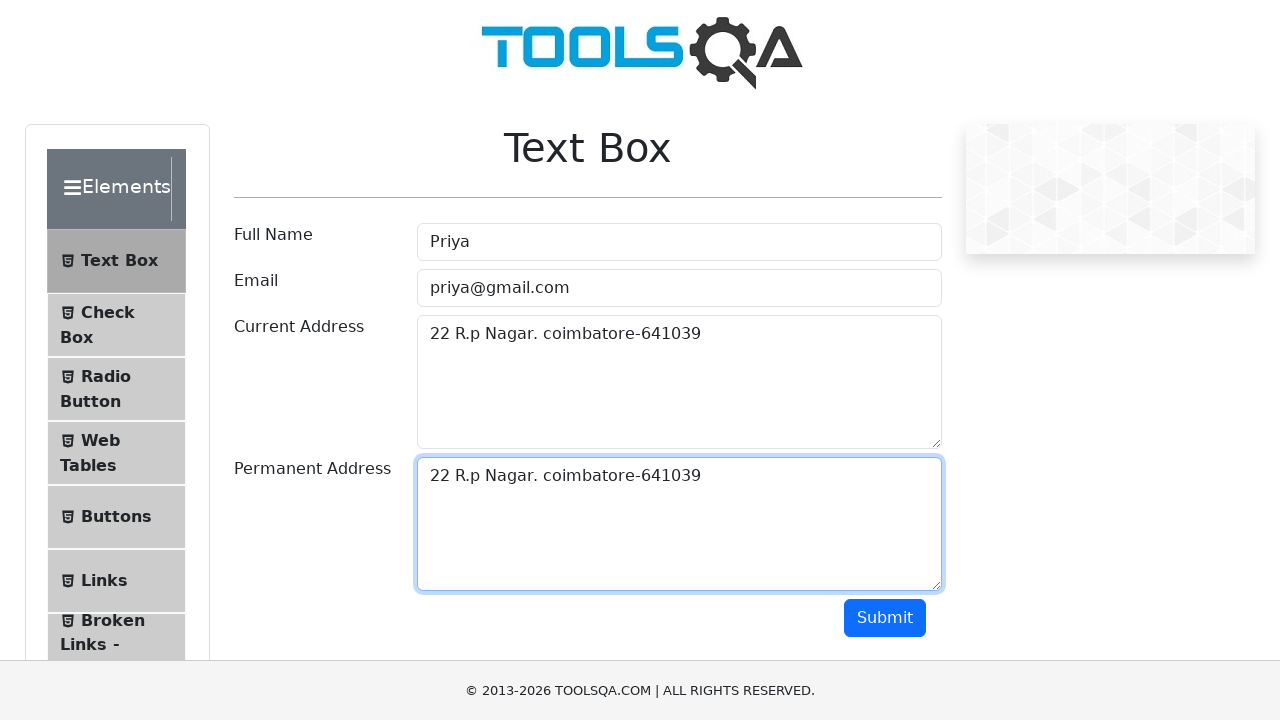

Verified that current and permanent addresses match successfully
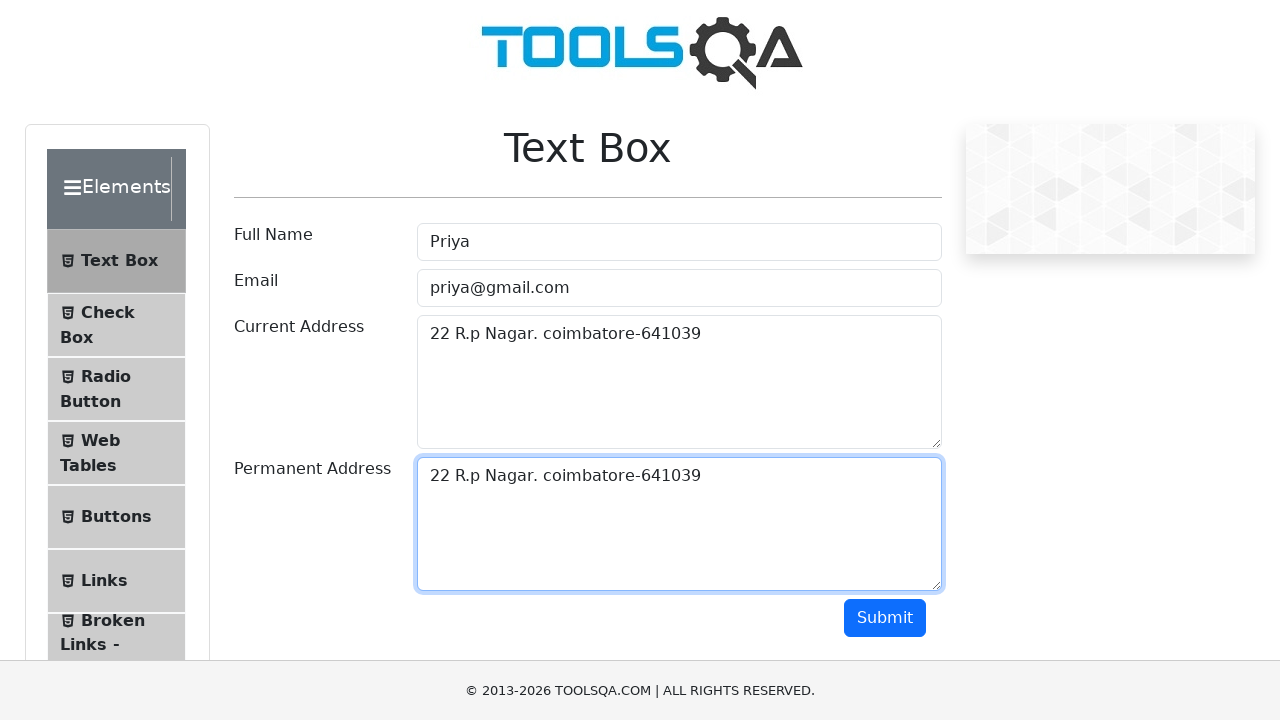

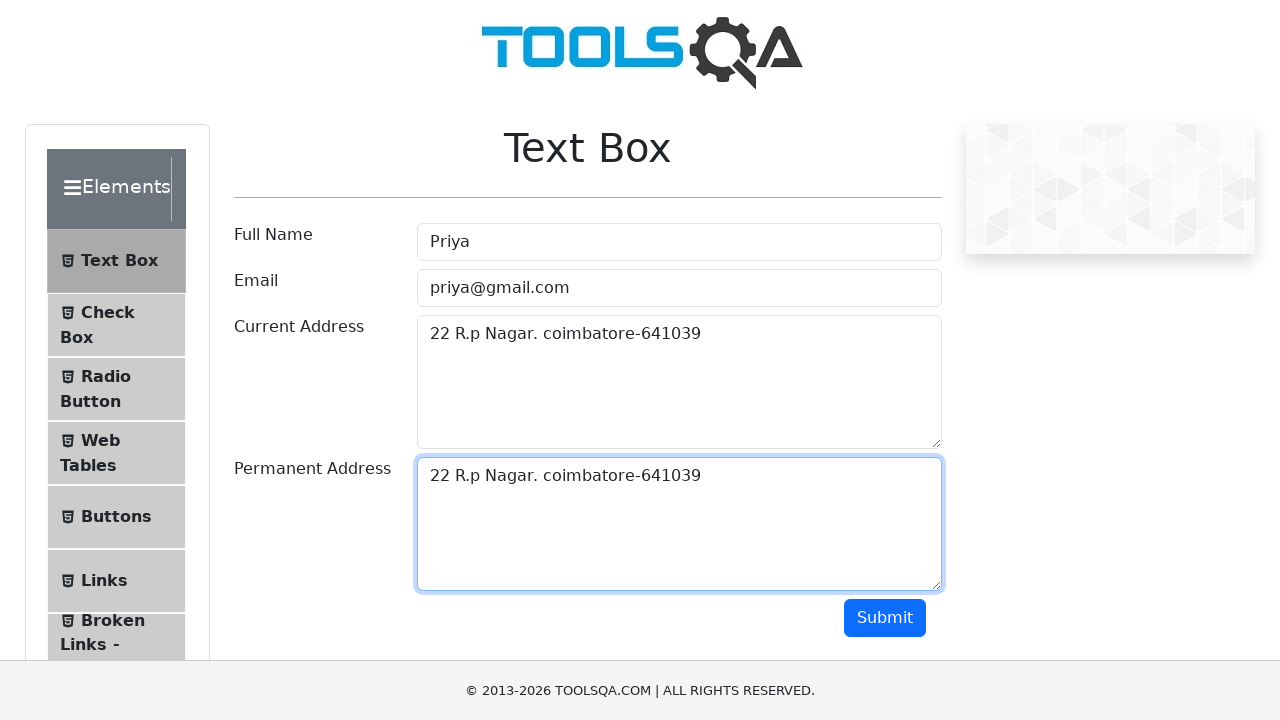